Tests the first checkbox by clicking it and verifying it becomes selected

Starting URL: https://the-internet.herokuapp.com/checkboxes

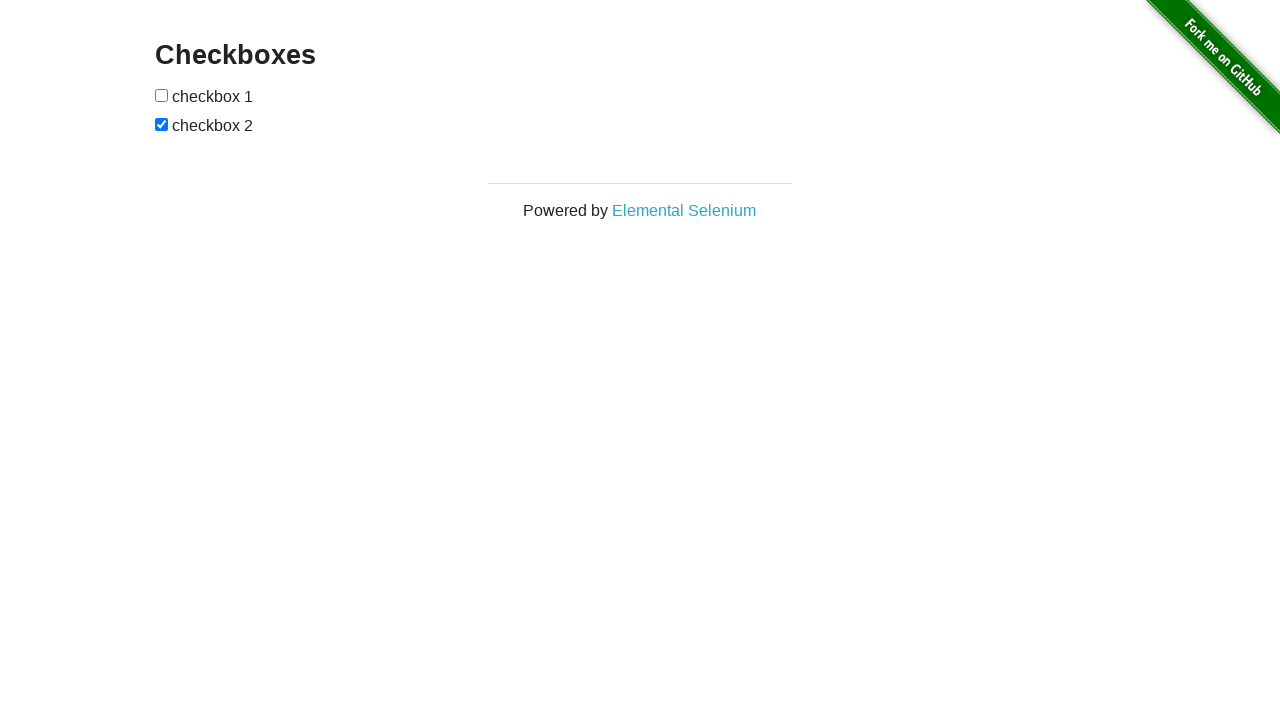

Clicked the first checkbox at (162, 95) on input[type='checkbox']:nth-of-type(1)
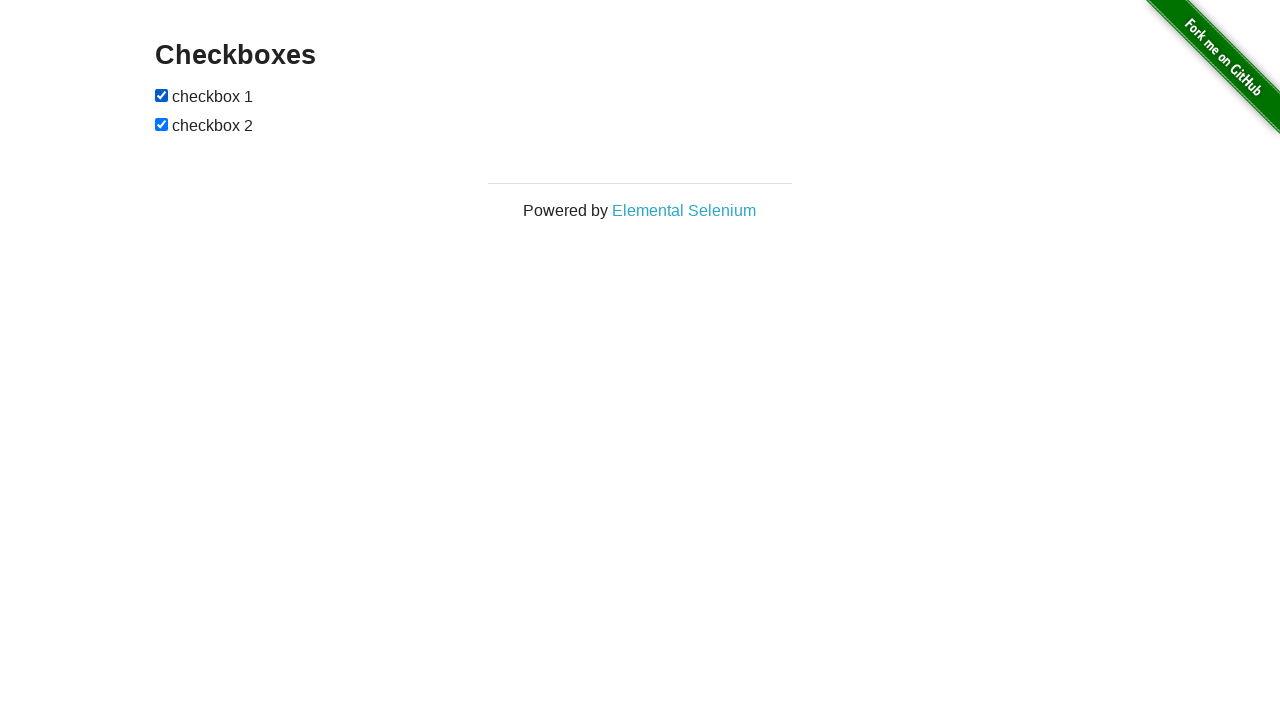

Verified the first checkbox is selected
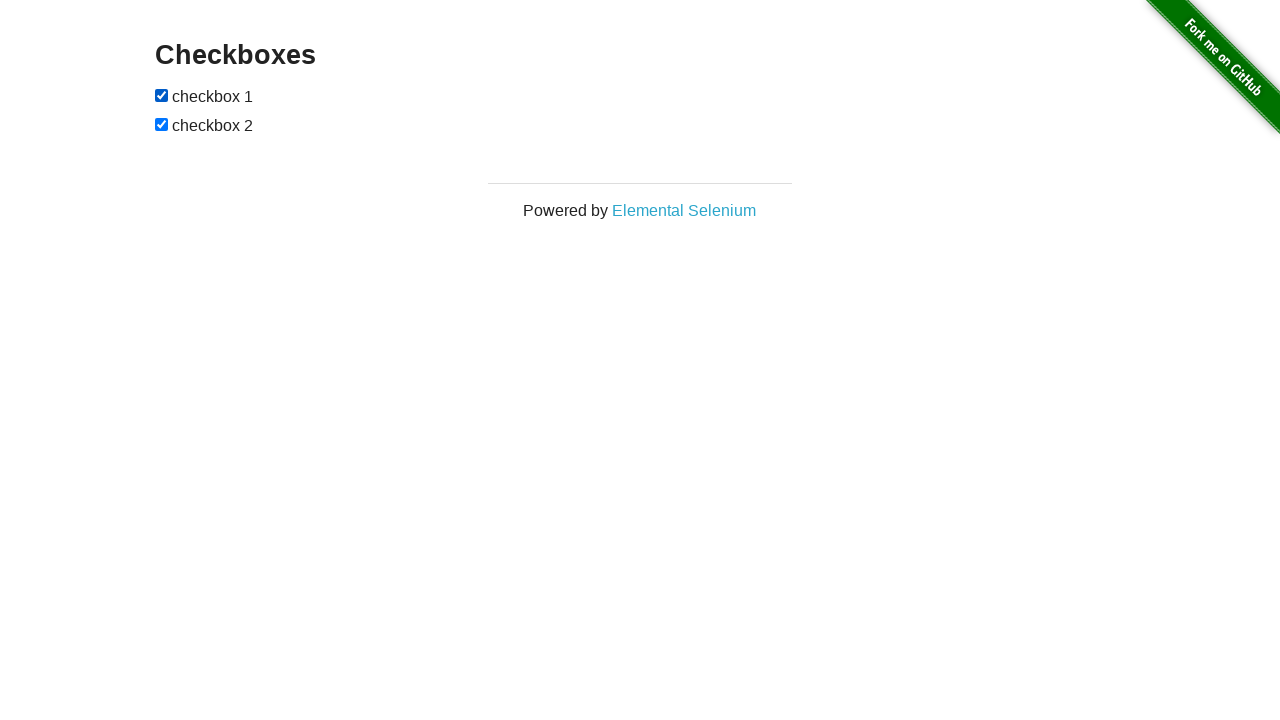

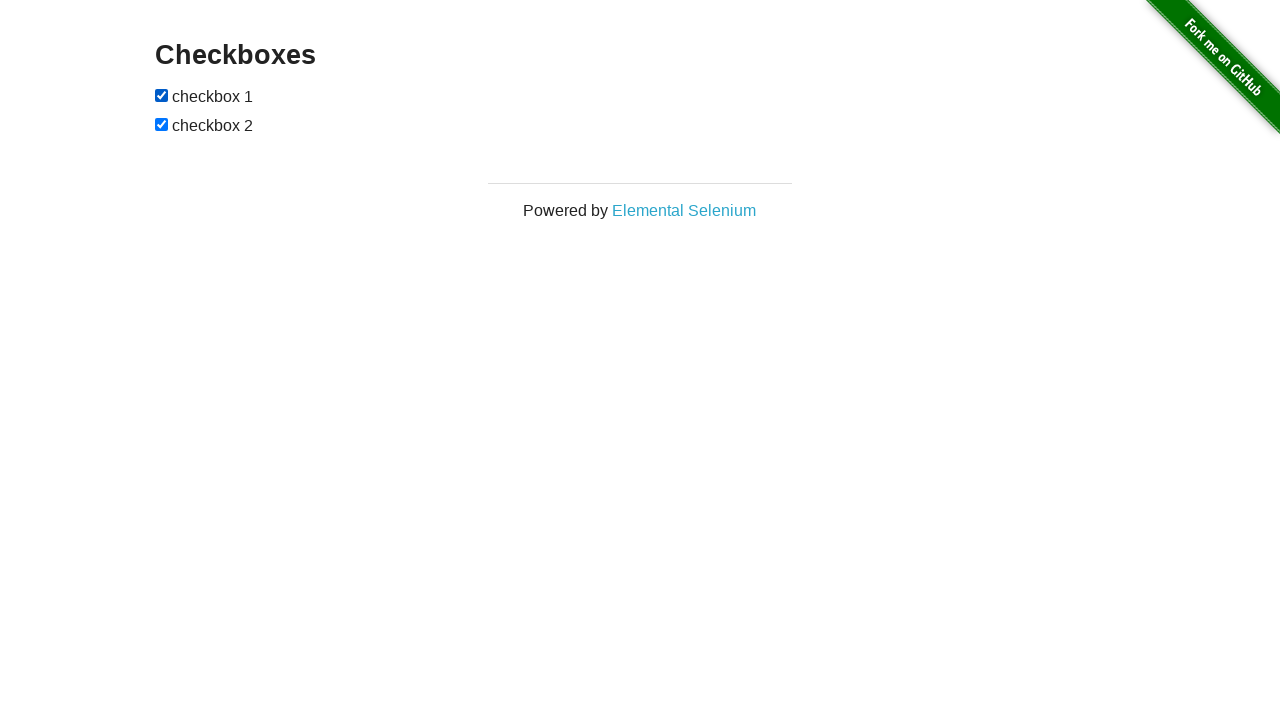